Tests the home search functionality on Homes.com by entering a ZIP code into the search box and submitting the search to view property listings.

Starting URL: https://www.homes.com/

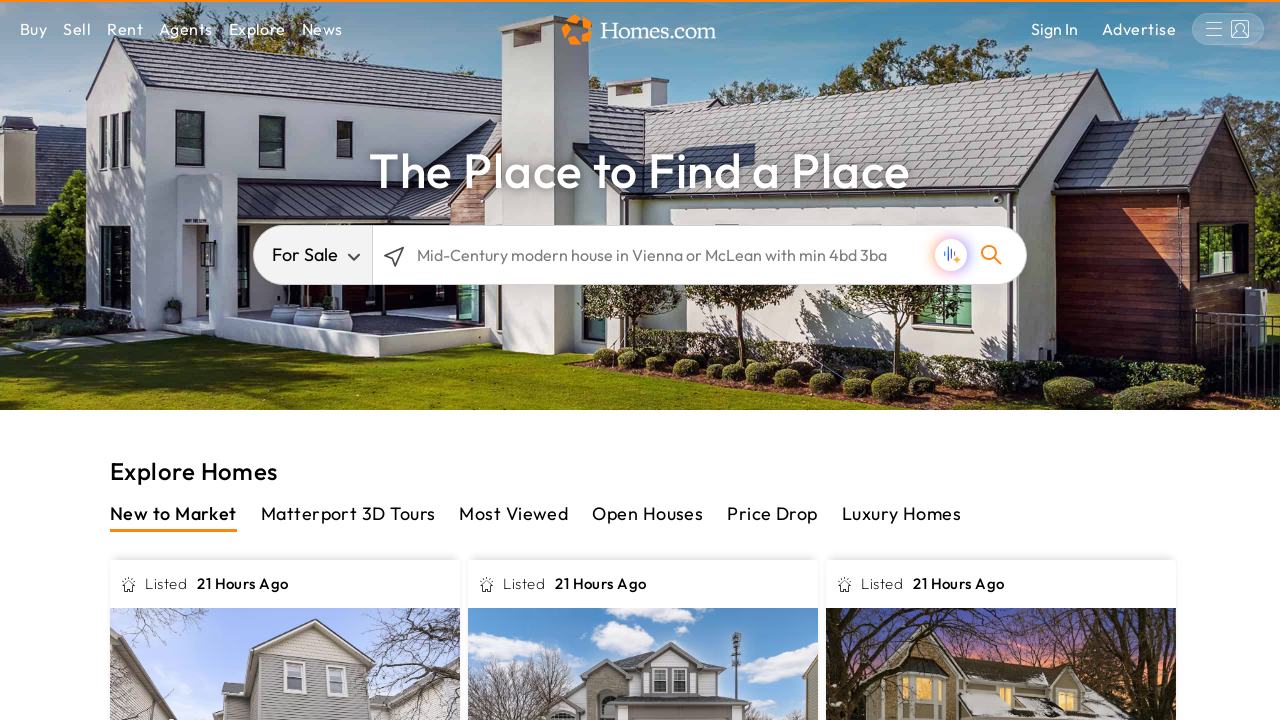

Clicked on the search box at (700, 255) on input.multiselect-search
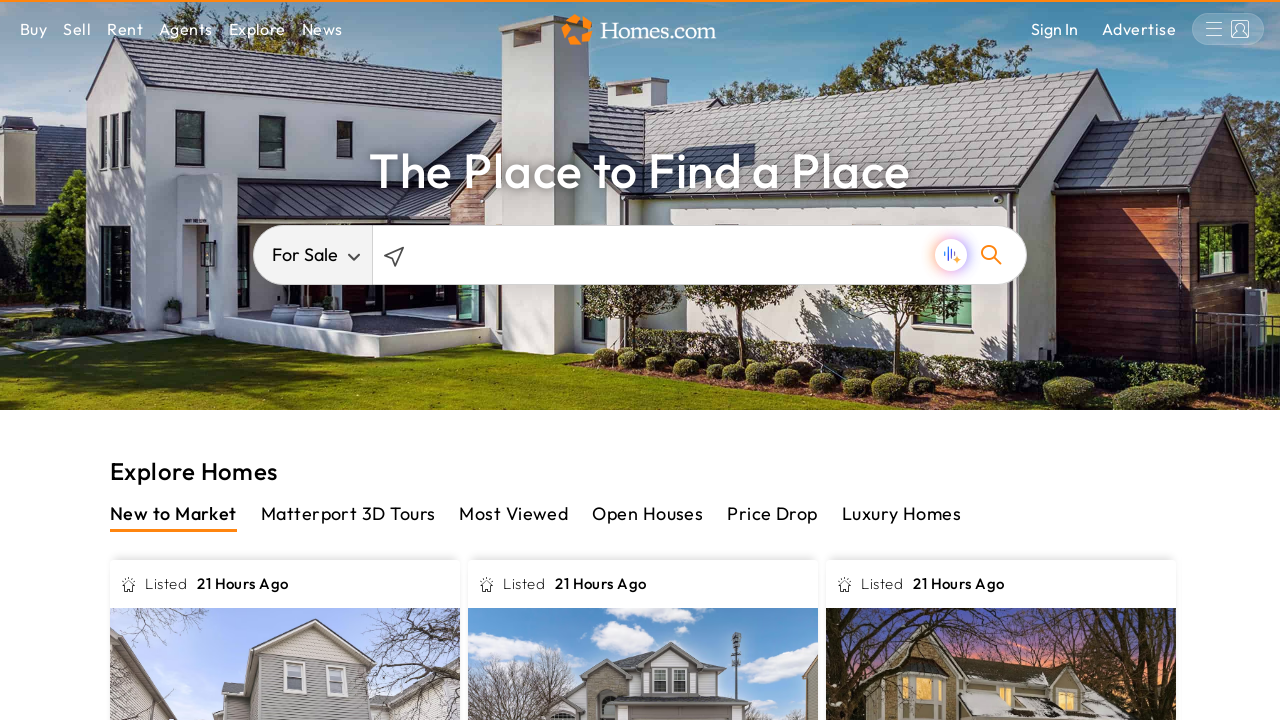

Entered ZIP code '10001' into search box on input.multiselect-search
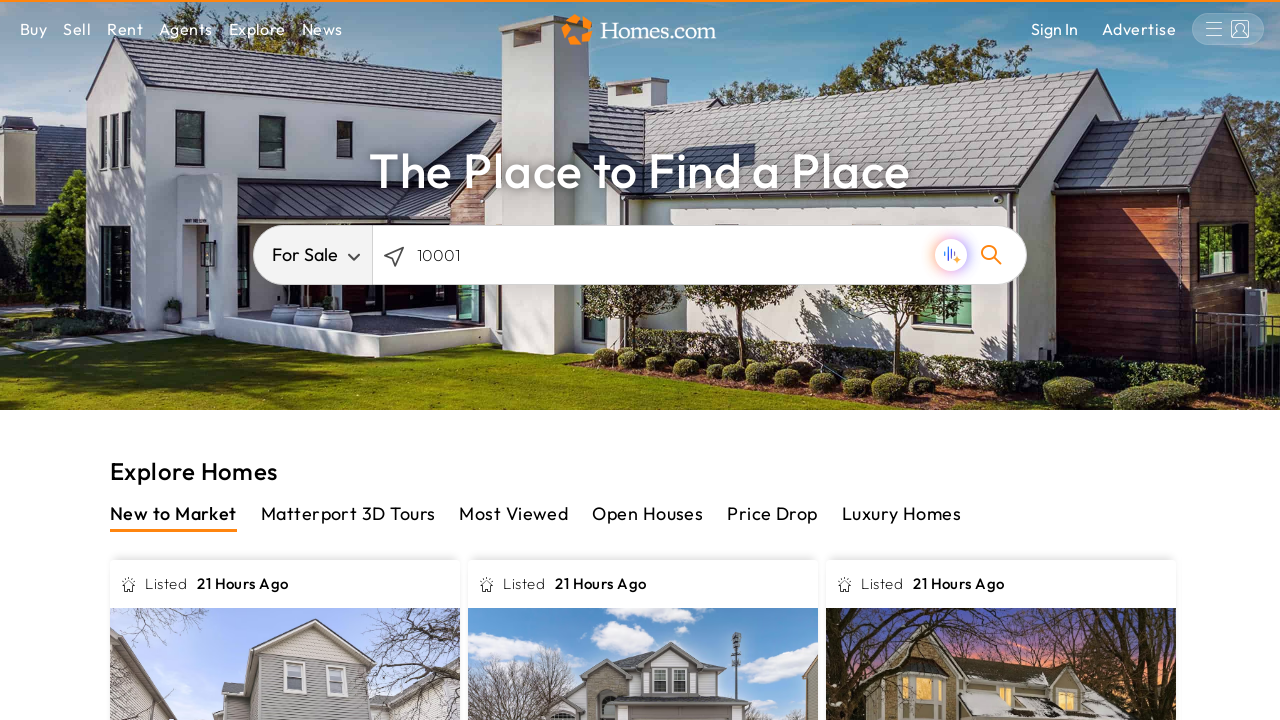

Pressed Enter to submit the search on input.multiselect-search
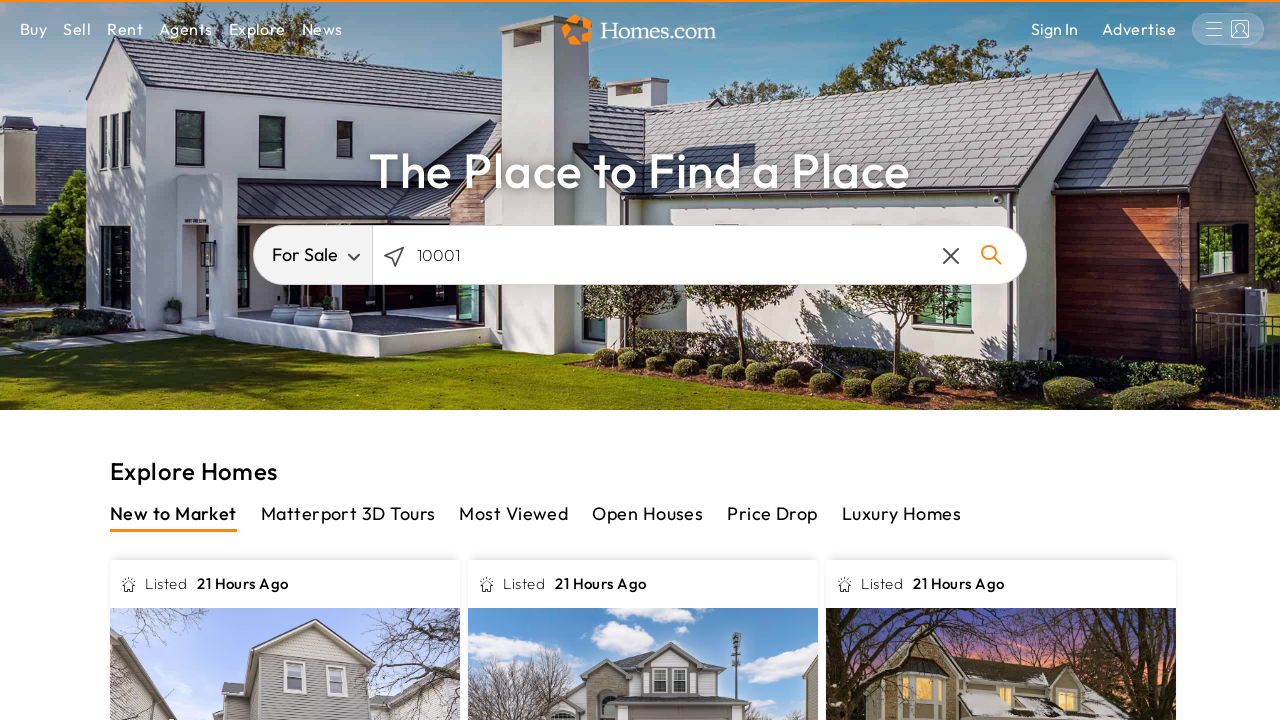

Listings page DOM content loaded
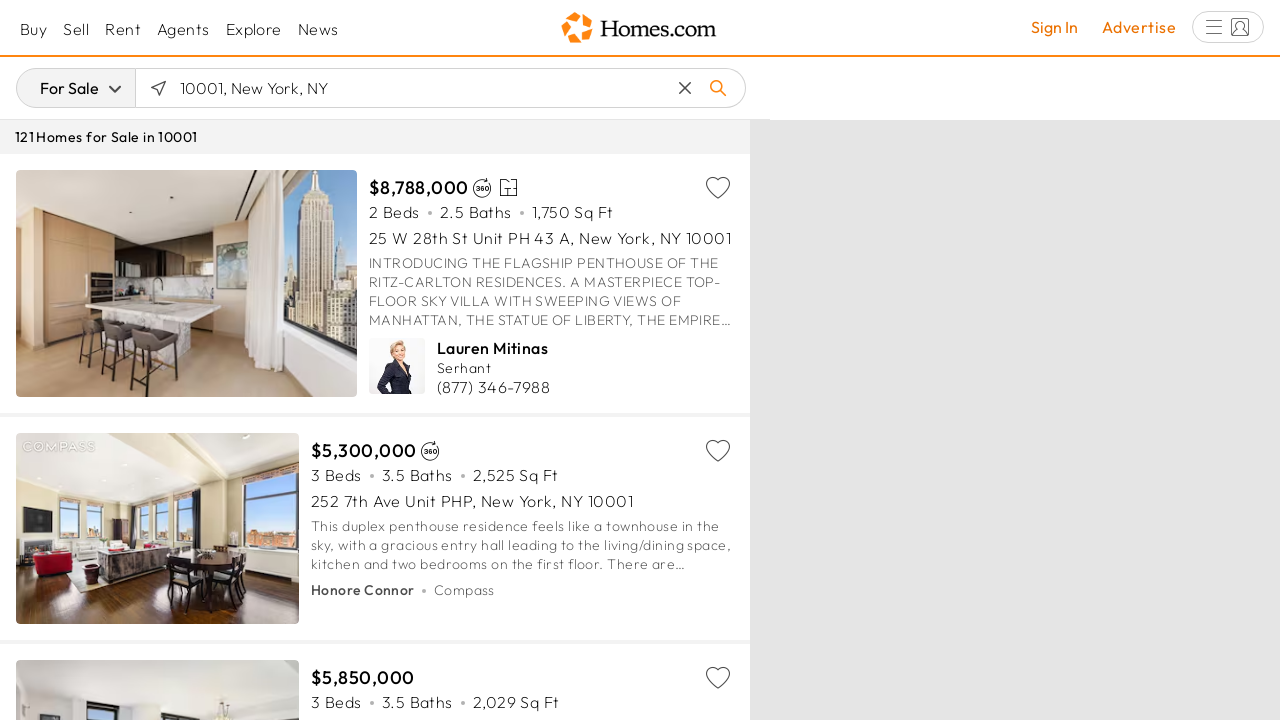

Property listings appeared on the page
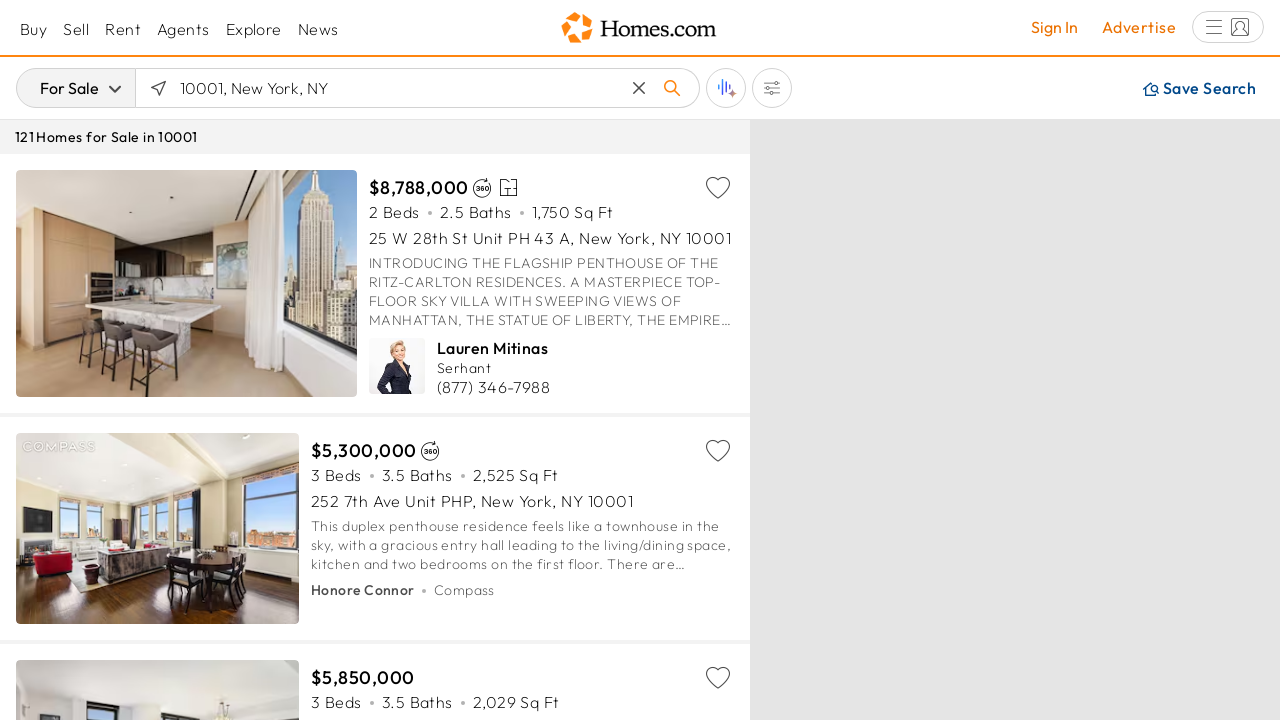

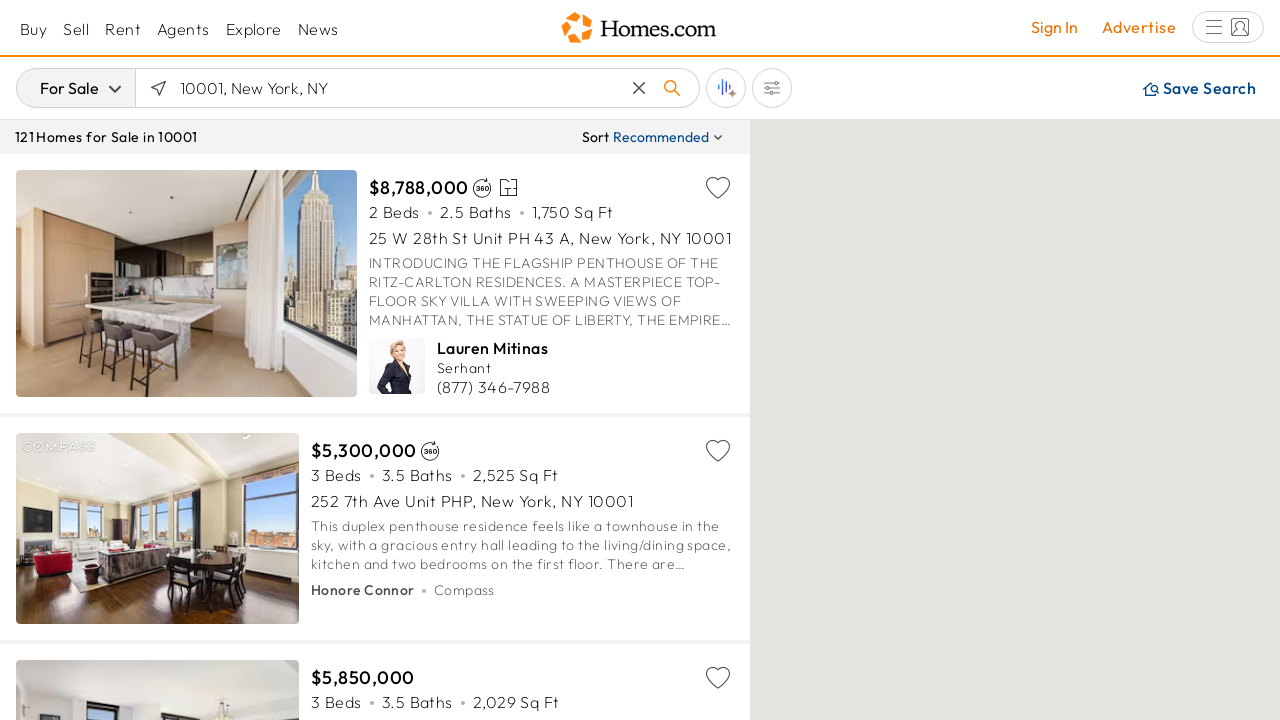